Tests that numeric characters are accepted in the number input field

Starting URL: http://the-internet.herokuapp.com/inputs

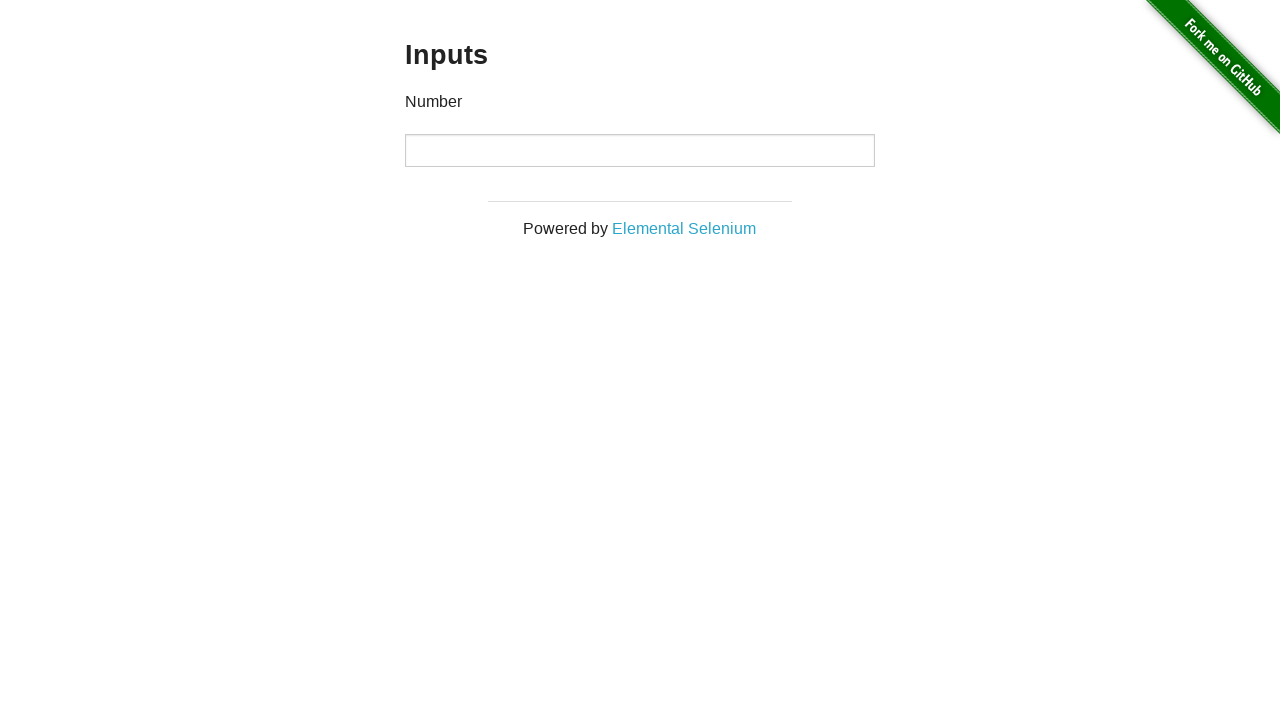

Filled numeric input field with '123' on xpath=//input
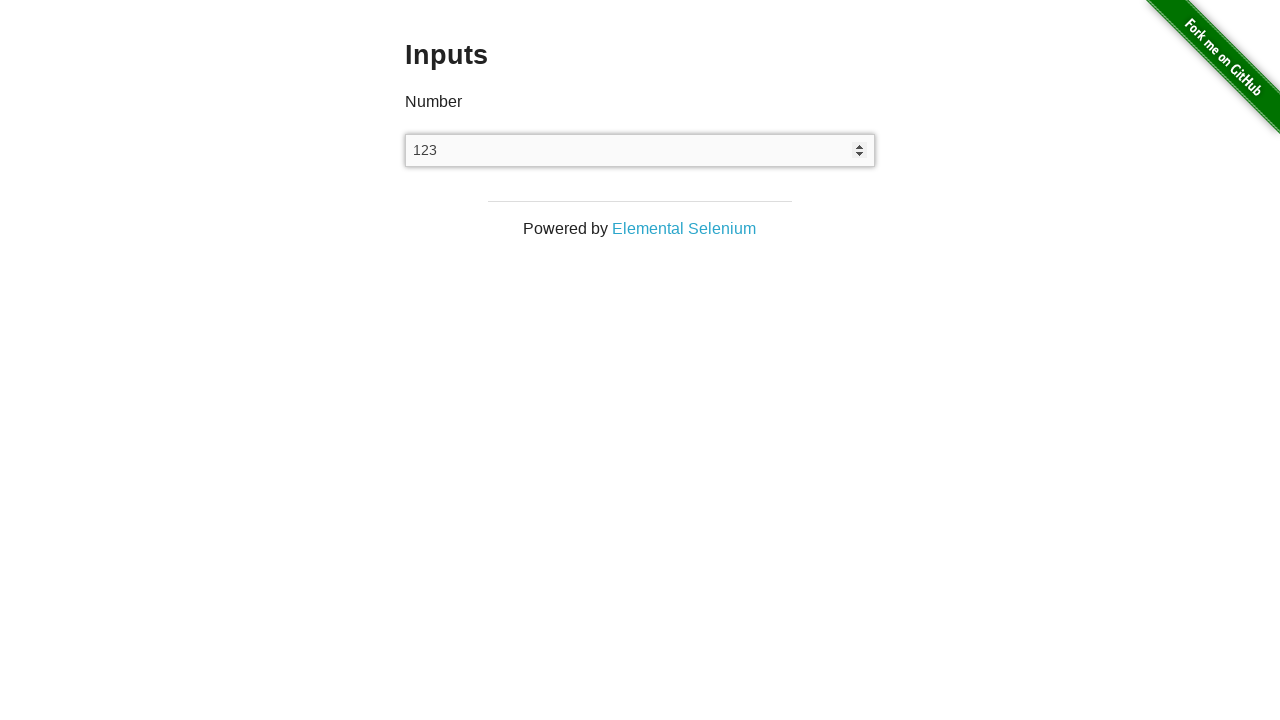

Verified that numeric input field contains '123'
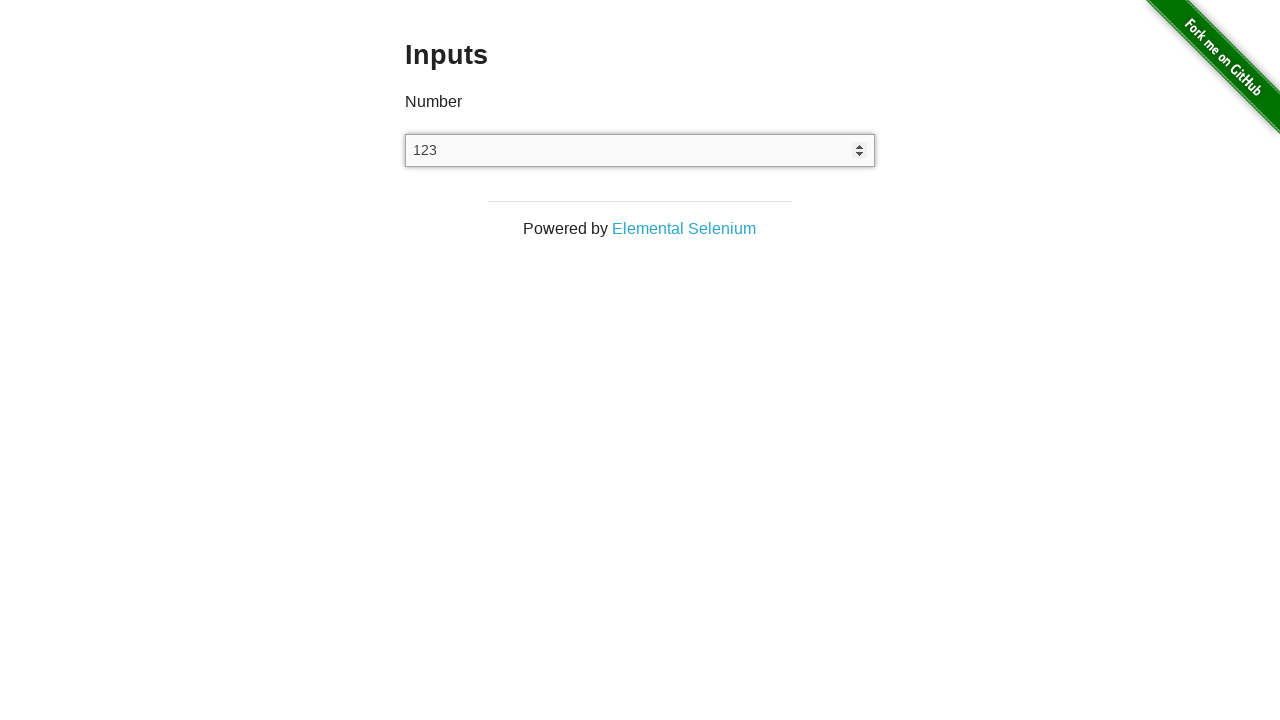

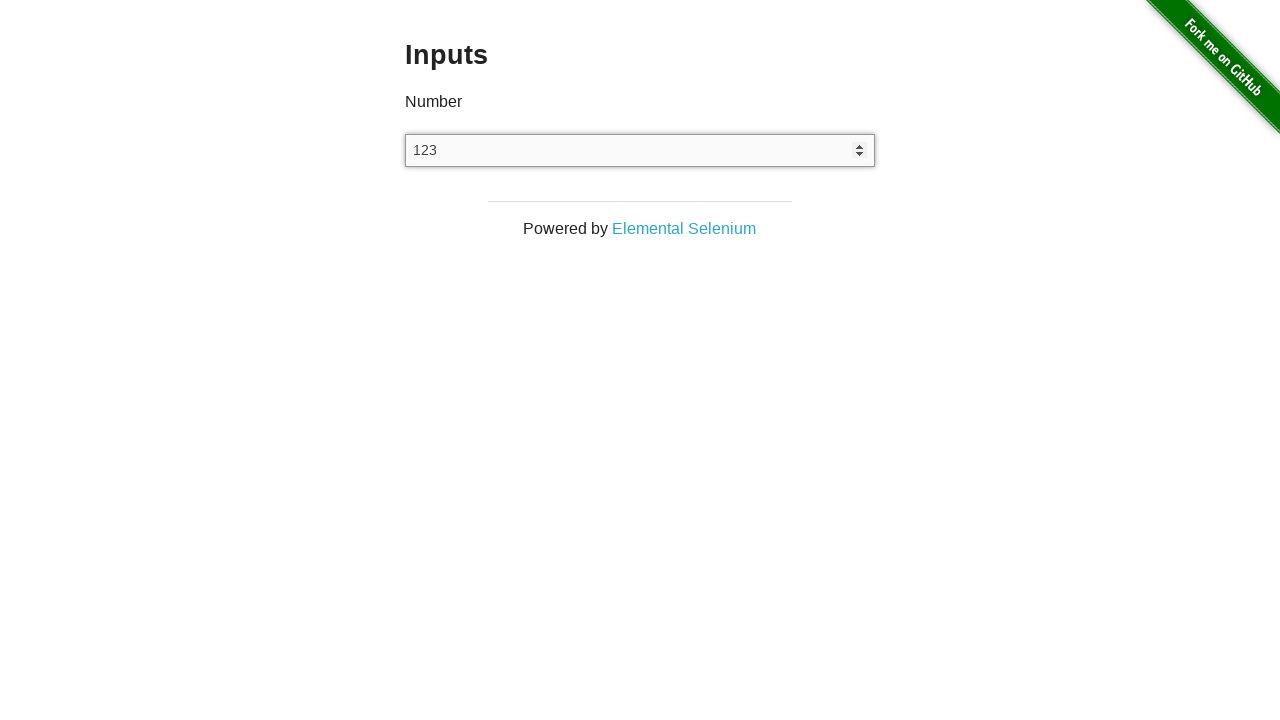